Tests checkbox functionality by clicking a Friday checkbox multiple times and verifying the label text

Starting URL: http://samples.gwtproject.org/samples/Showcase/Showcase.html#!CwCheckBox

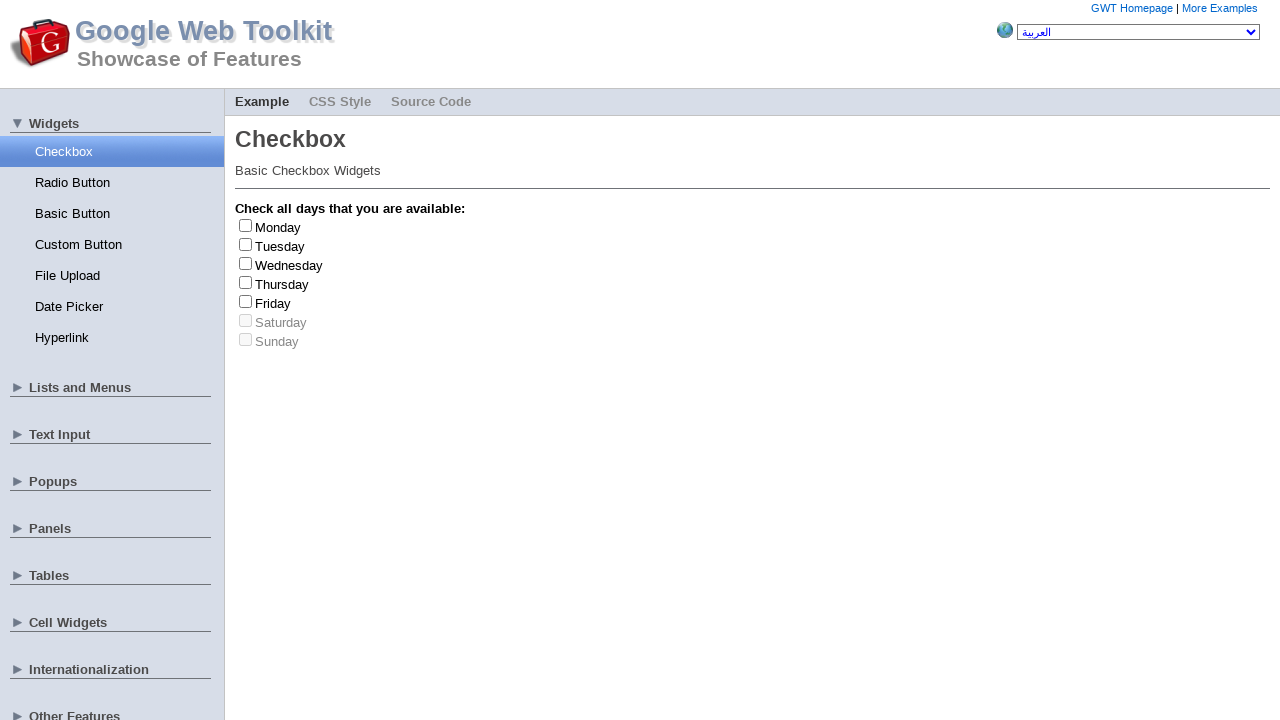

Waited for Friday checkbox to load
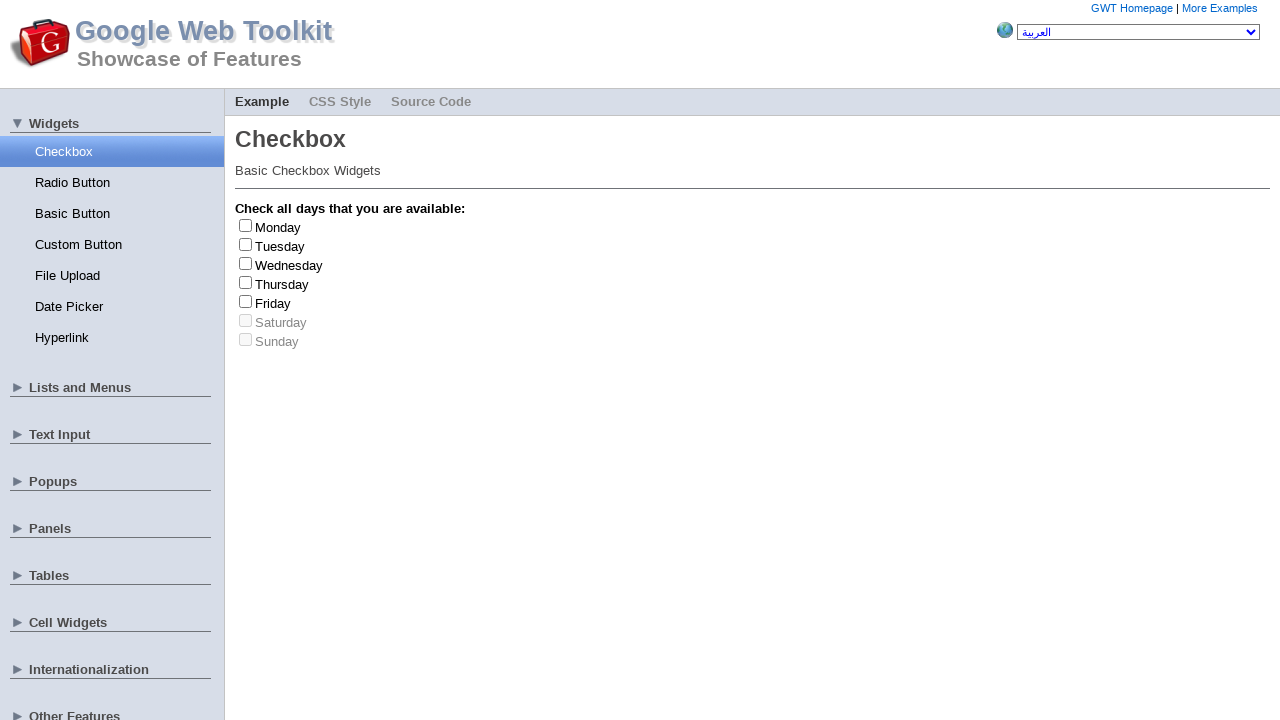

Clicked Friday checkbox (checked) at (246, 301) on #gwt-debug-cwCheckBox-Friday-input
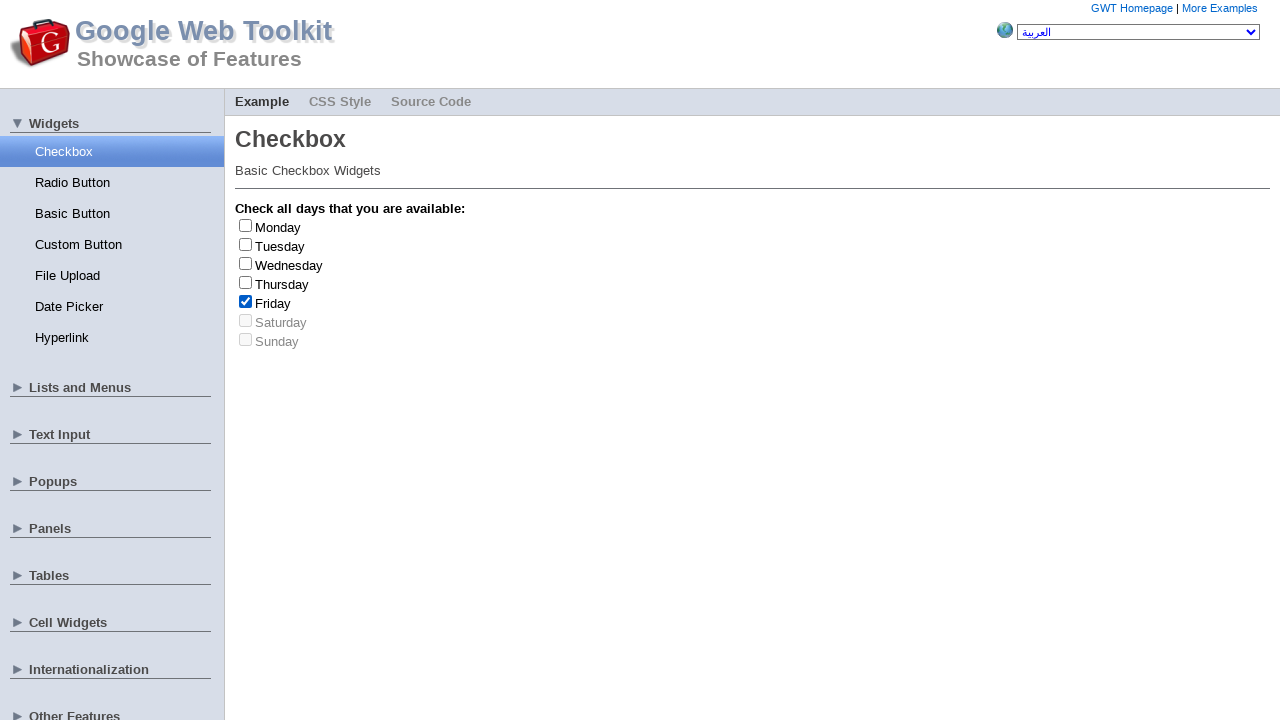

Retrieved Friday checkbox label text: 'Friday'
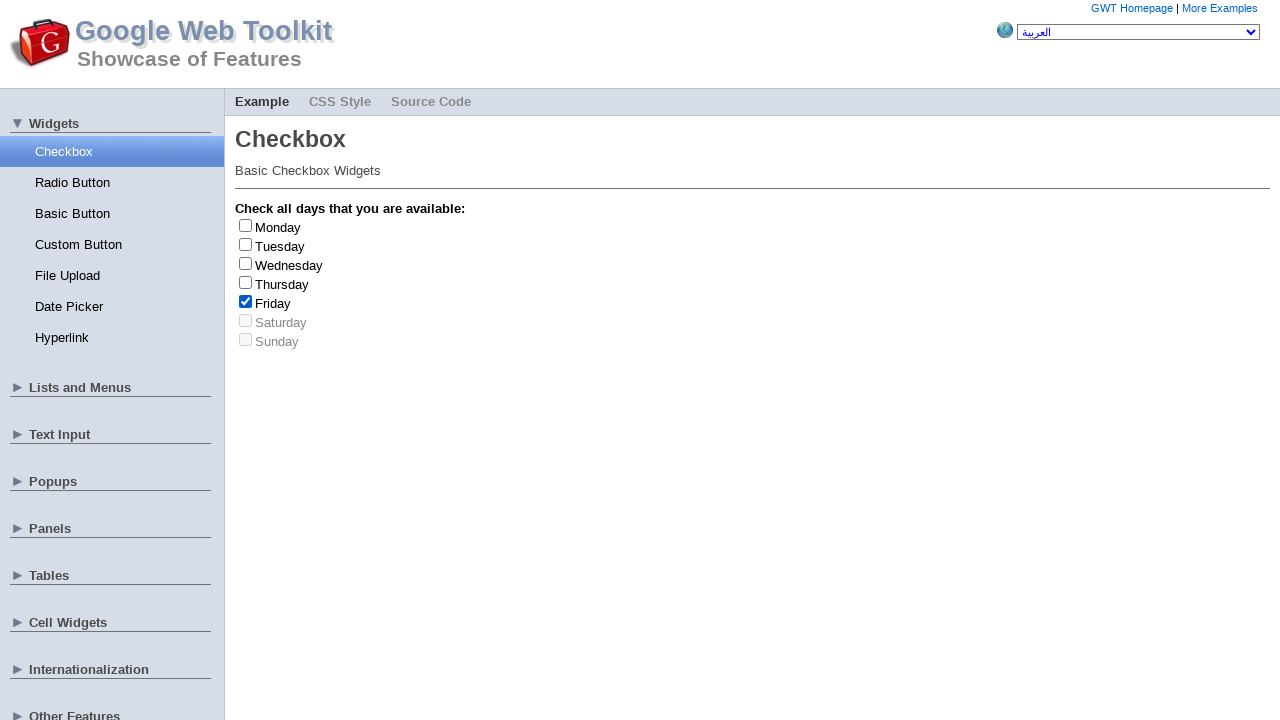

Clicked Friday checkbox (unchecked) at (246, 301) on #gwt-debug-cwCheckBox-Friday-input
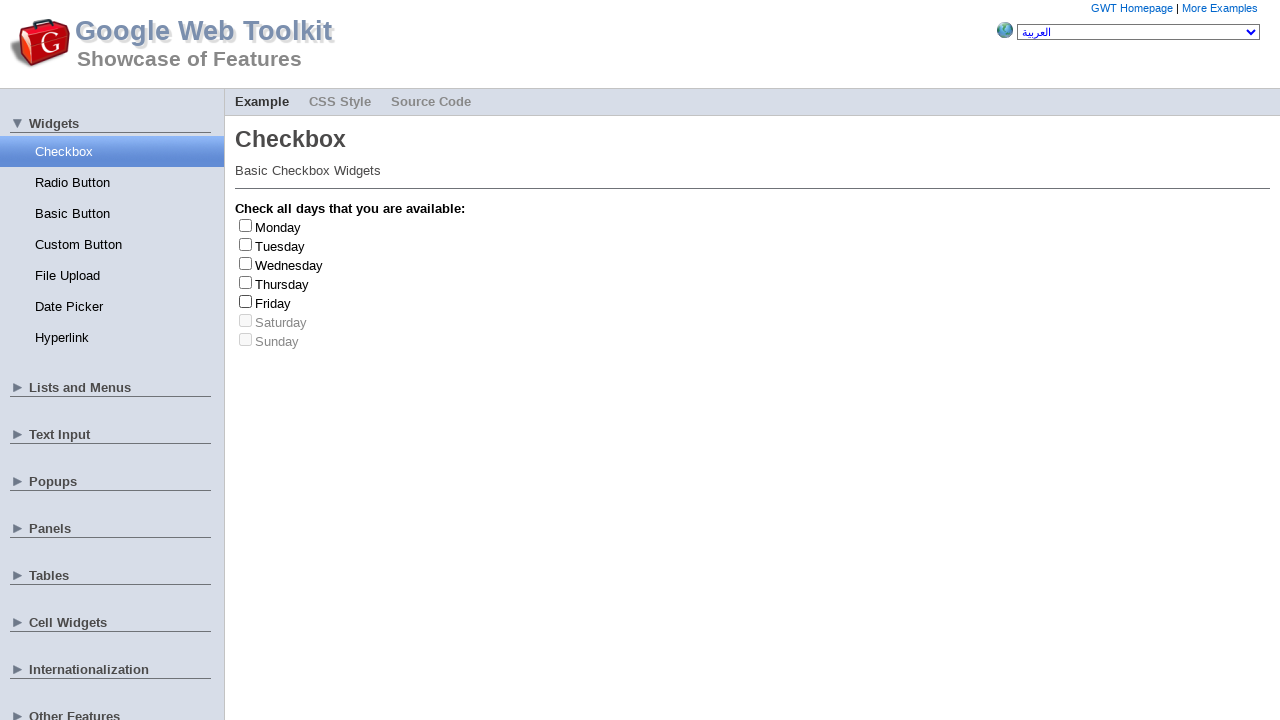

Clicked Friday checkbox (checked again) at (246, 301) on #gwt-debug-cwCheckBox-Friday-input
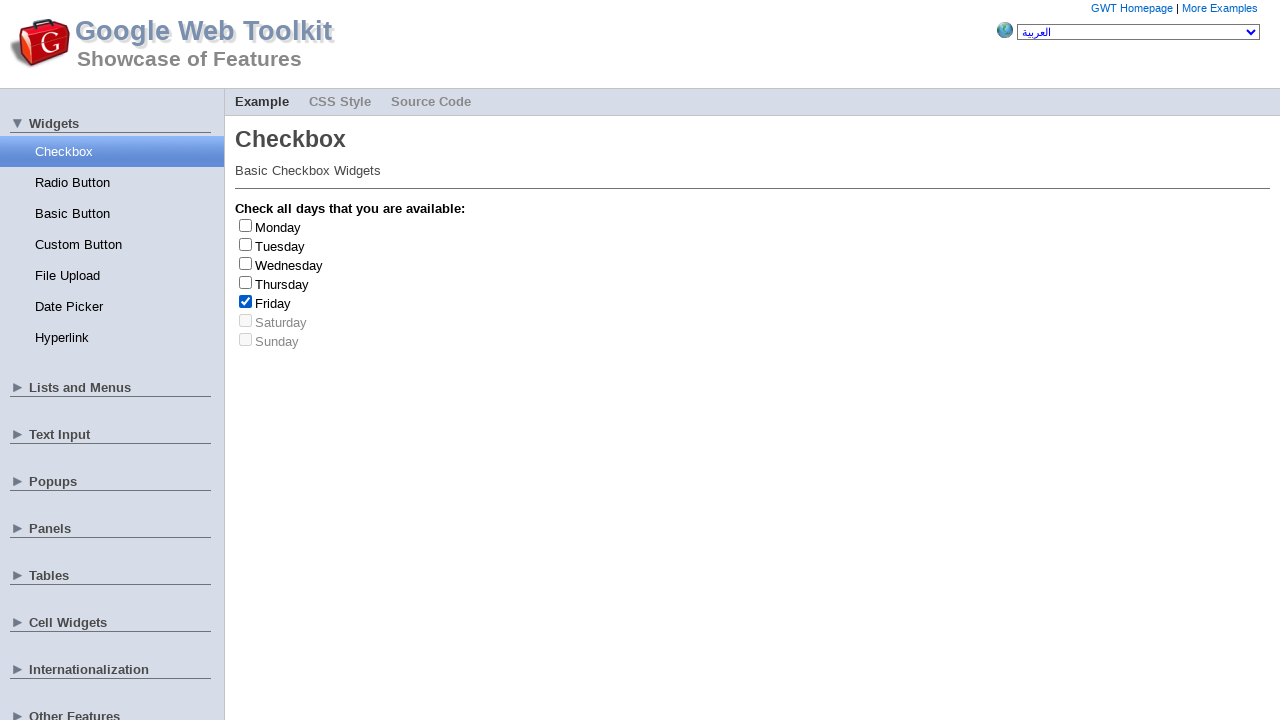

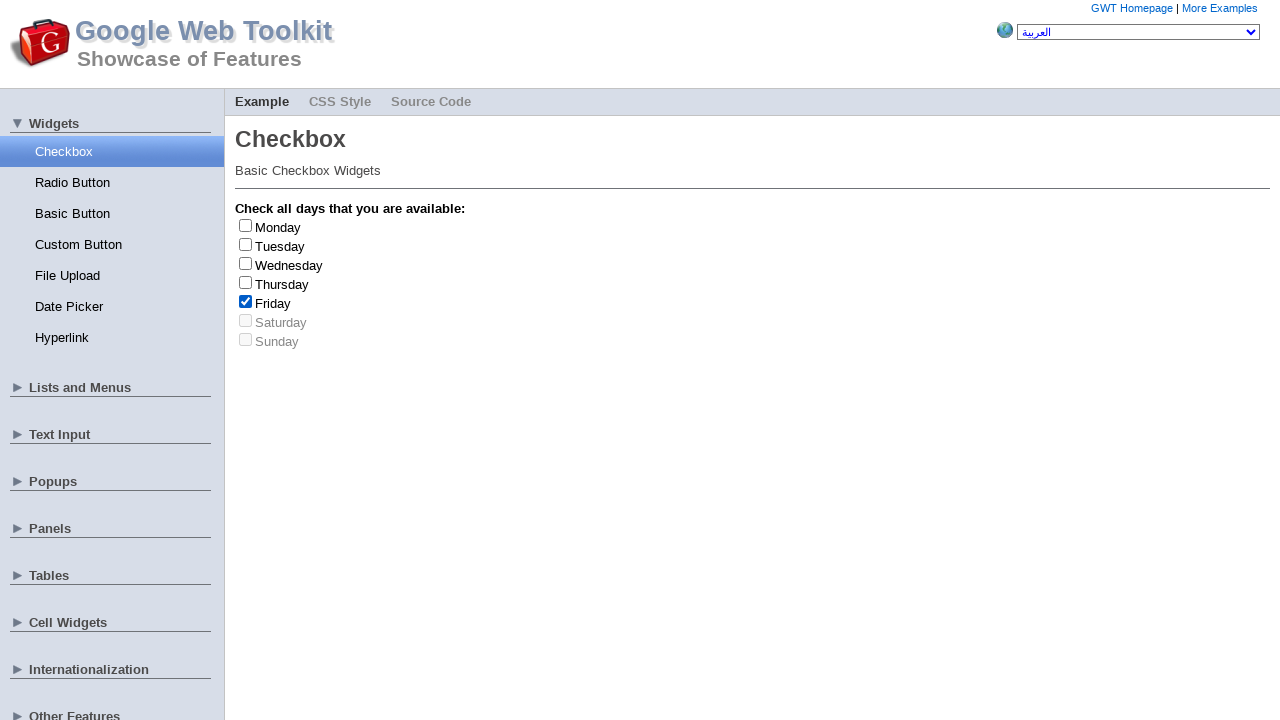